Navigates to YouTube and verifies the page title matches "YouTube"

Starting URL: https://www.youtube.com/

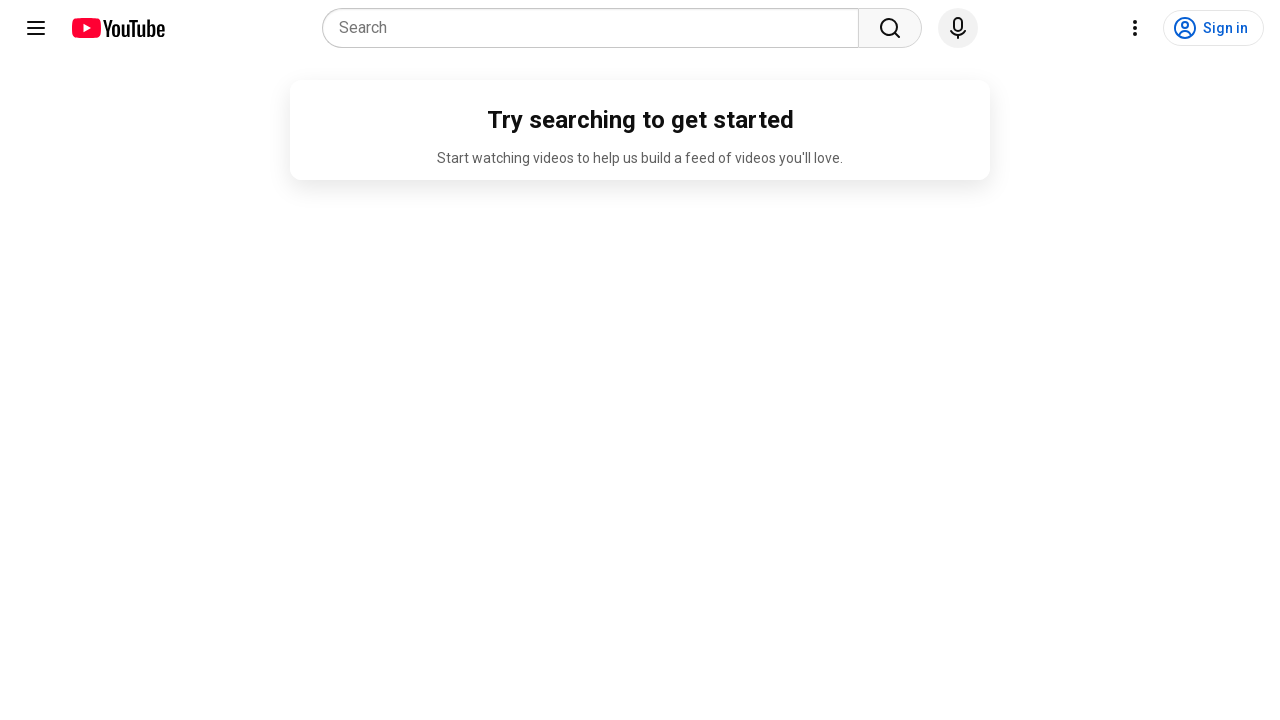

Navigated to YouTube homepage
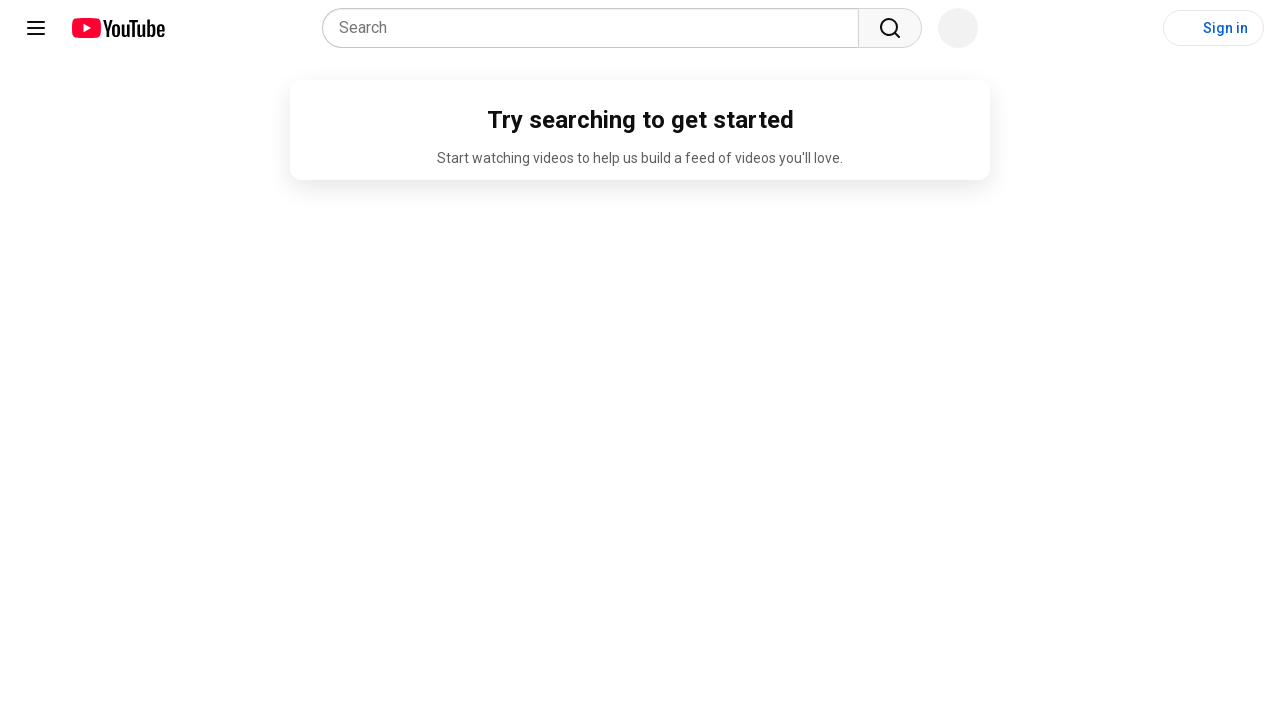

Verified page title matches 'YouTube'
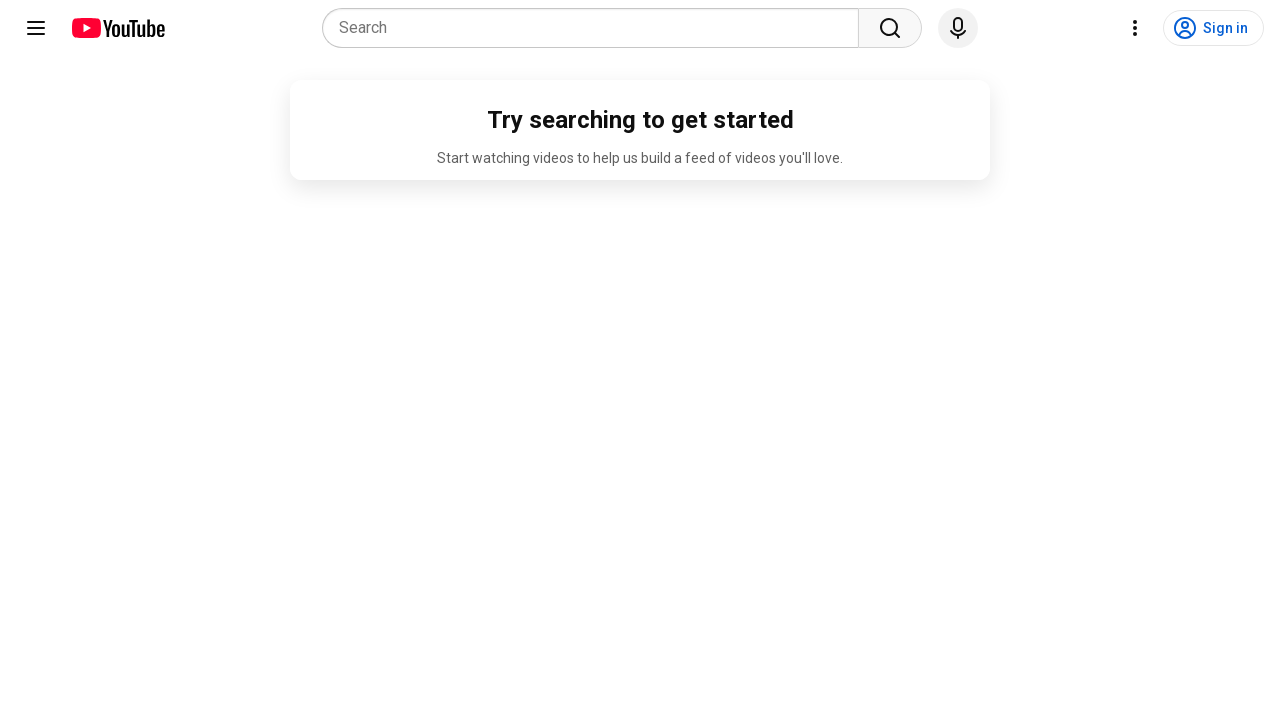

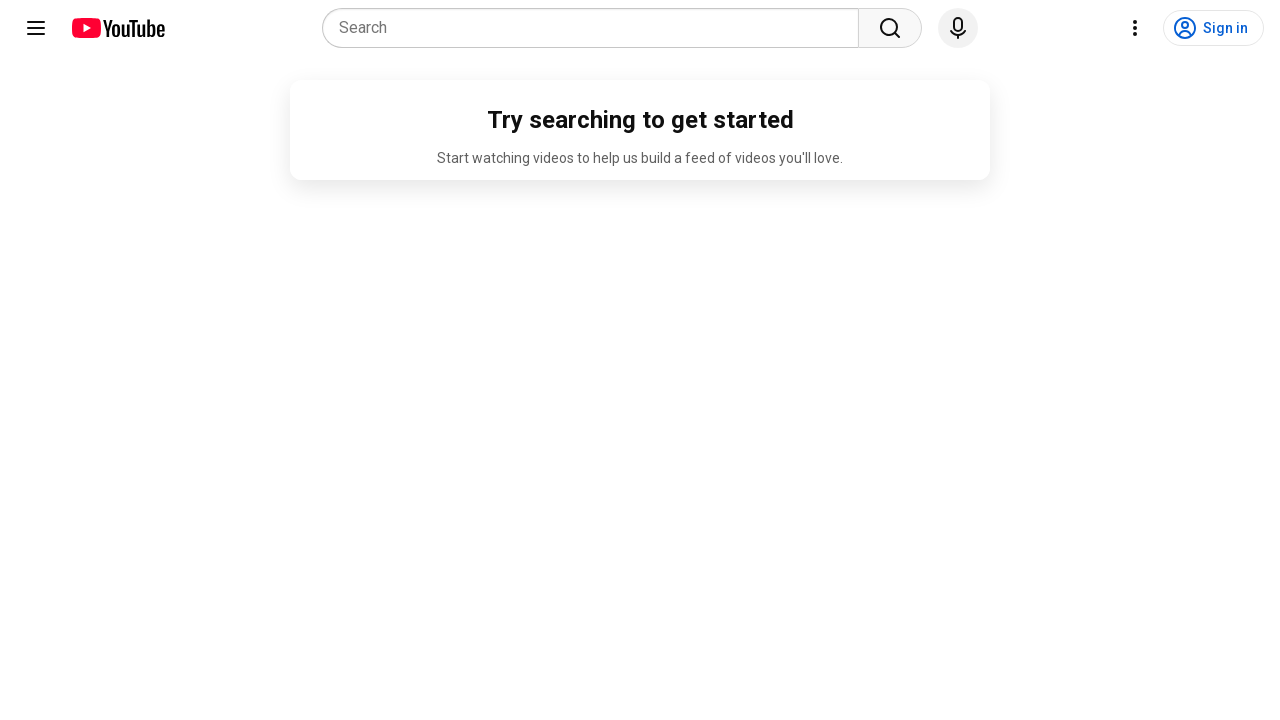